Tests button click functionality on Leafground practice site by clicking a button and navigating back

Starting URL: https://leafground.com/button.xhtml

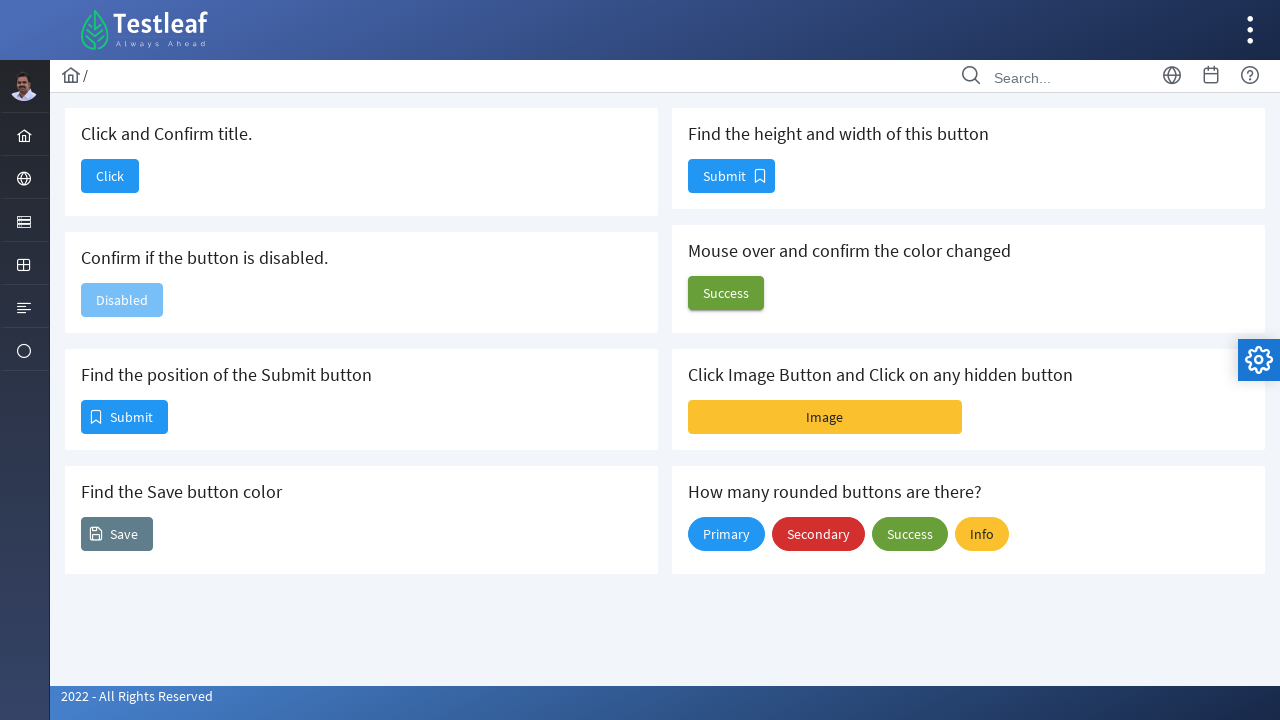

Clicked button in the card on Leafground button practice page at (110, 176) on xpath=//div[@class='card']/button
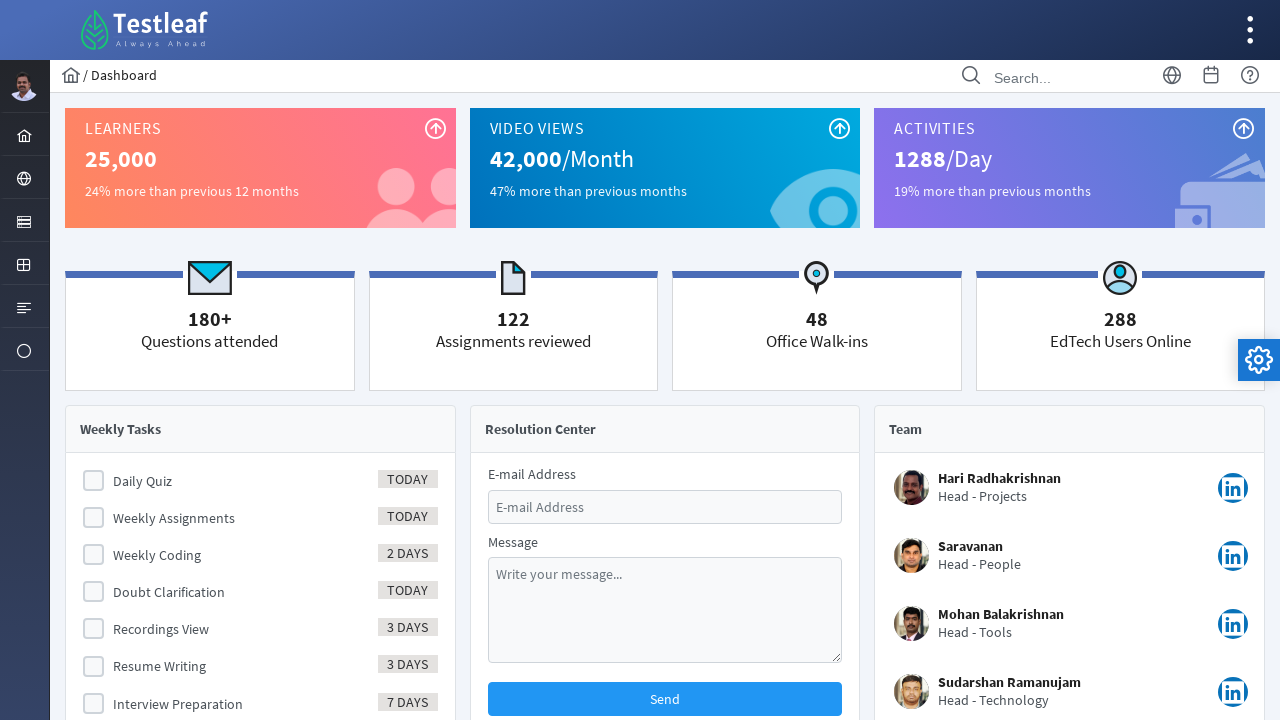

Navigated back to previous page
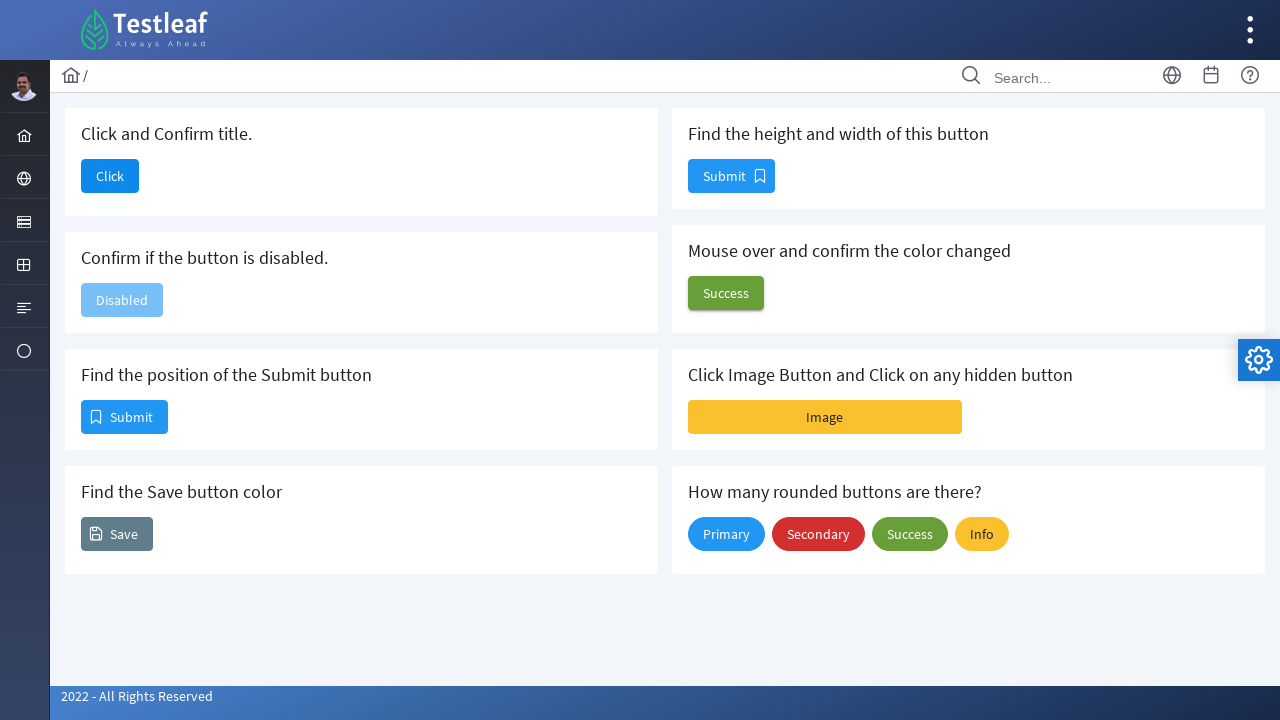

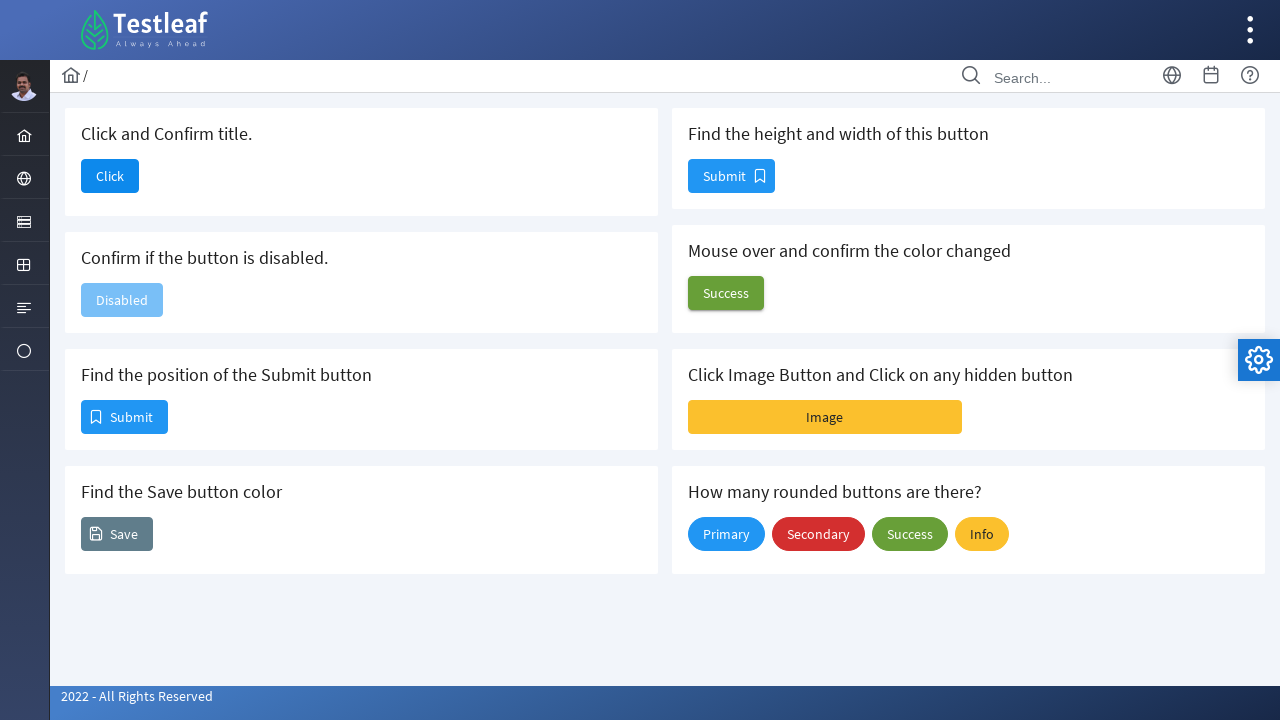